Tests dropdown functionality on a registration form by verifying dropdown properties and selecting an option from the Skills dropdown

Starting URL: http://demo.automationtesting.in/Register.html

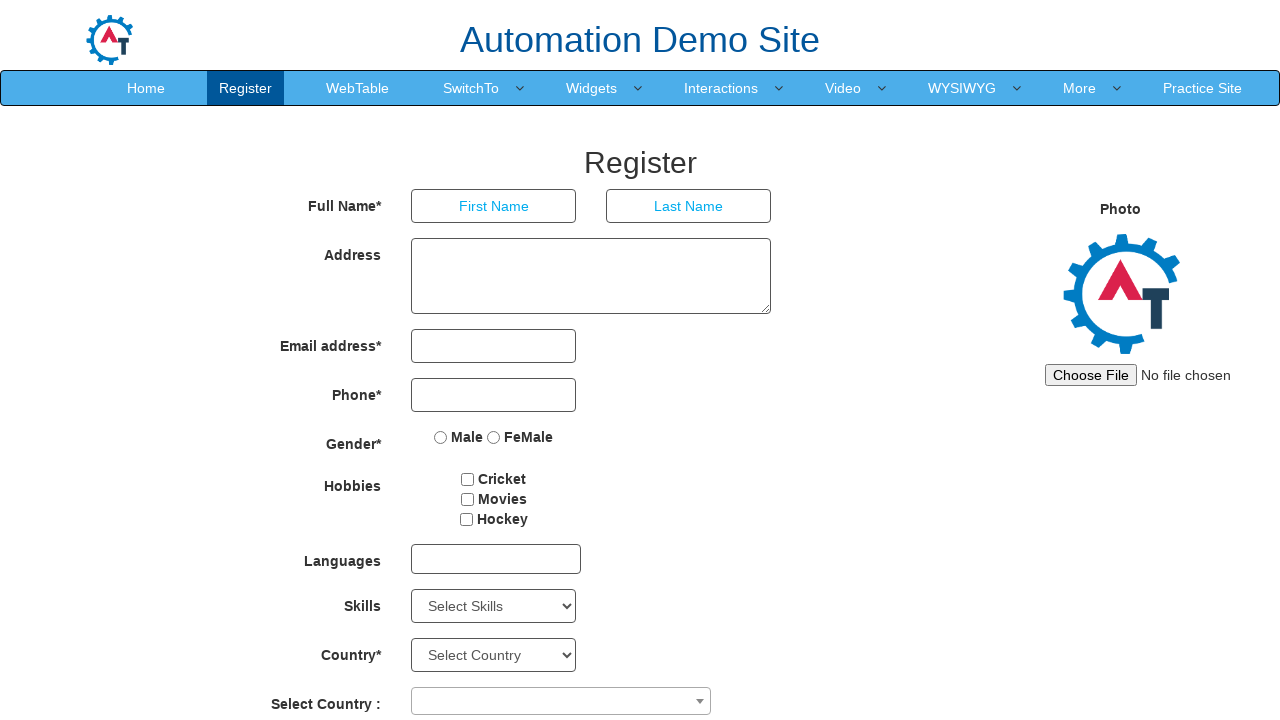

Waited for Skills dropdown to be visible
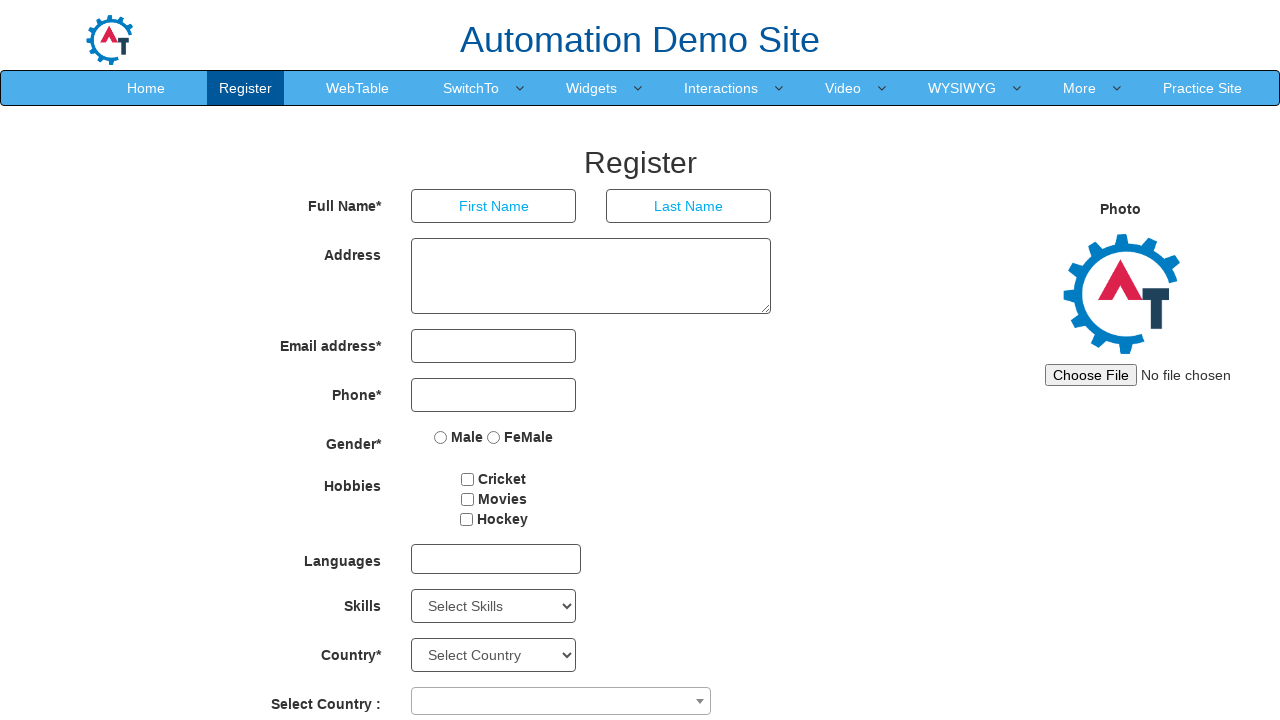

Selected option at index 4 from Skills dropdown on #Skills
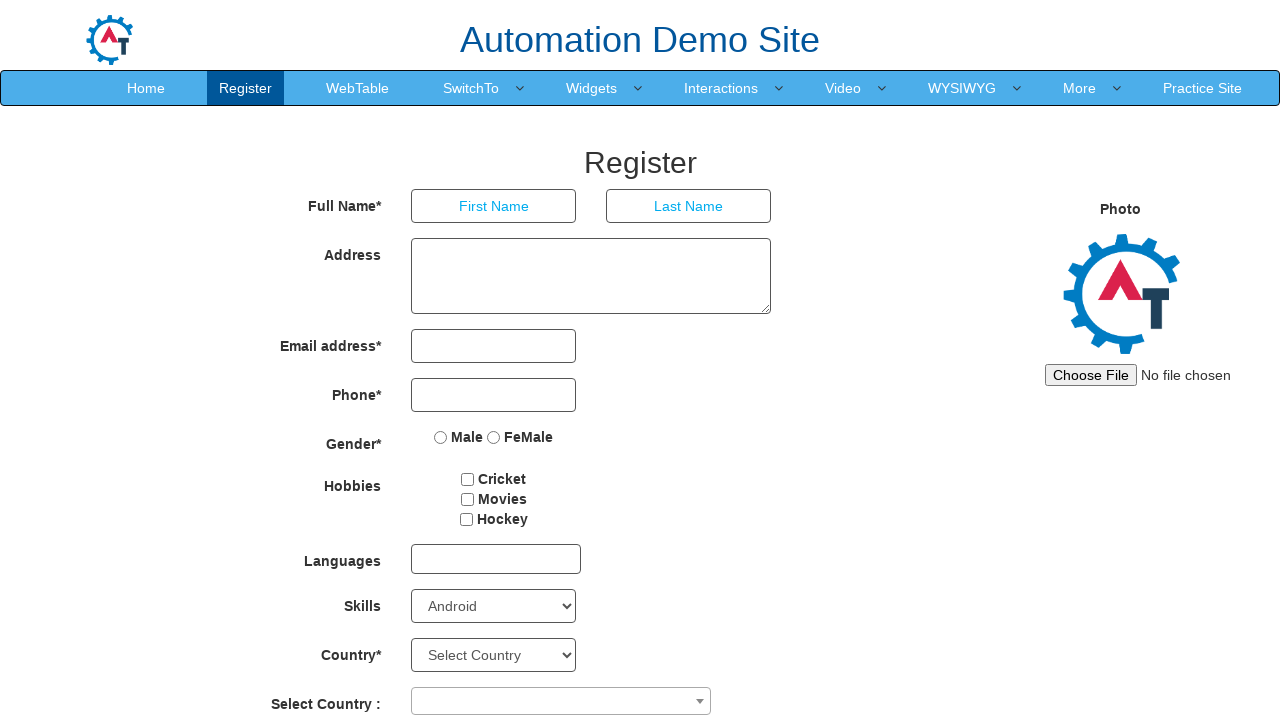

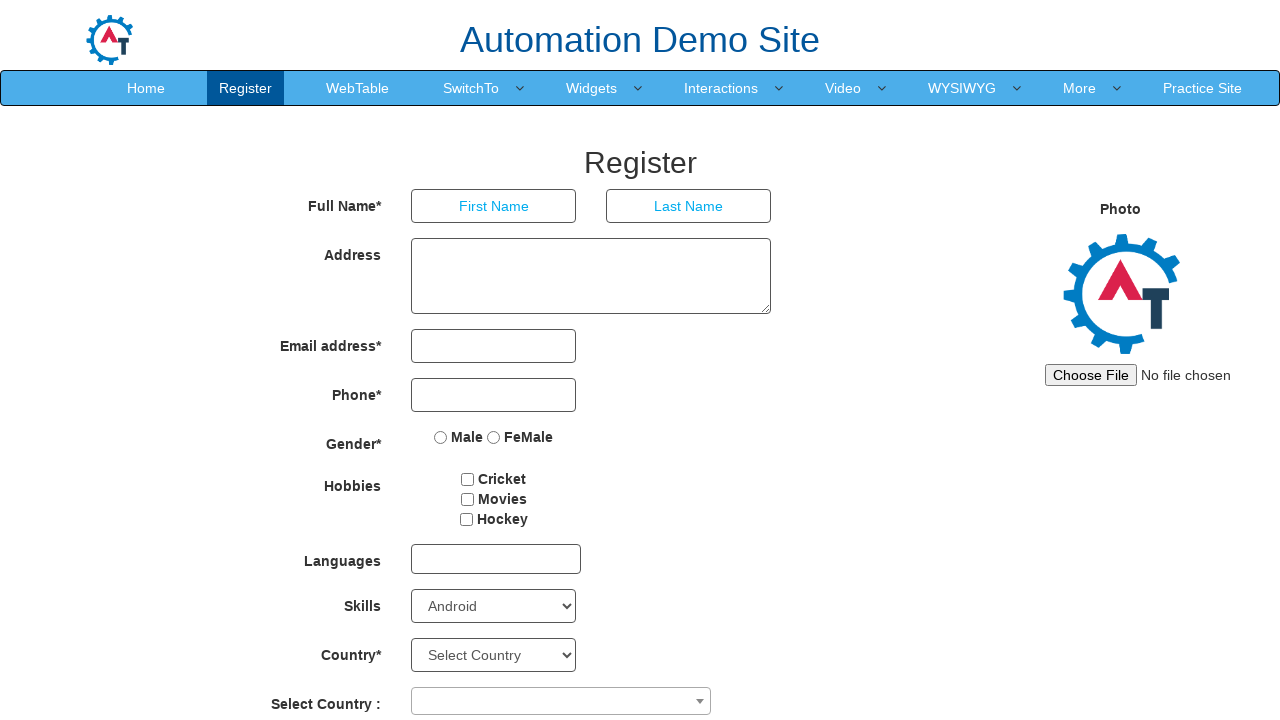